Solves a math problem on a webpage by reading a value, calculating the answer using a mathematical formula, filling the answer field, selecting checkboxes, and submitting the form

Starting URL: http://suninjuly.github.io/math.html

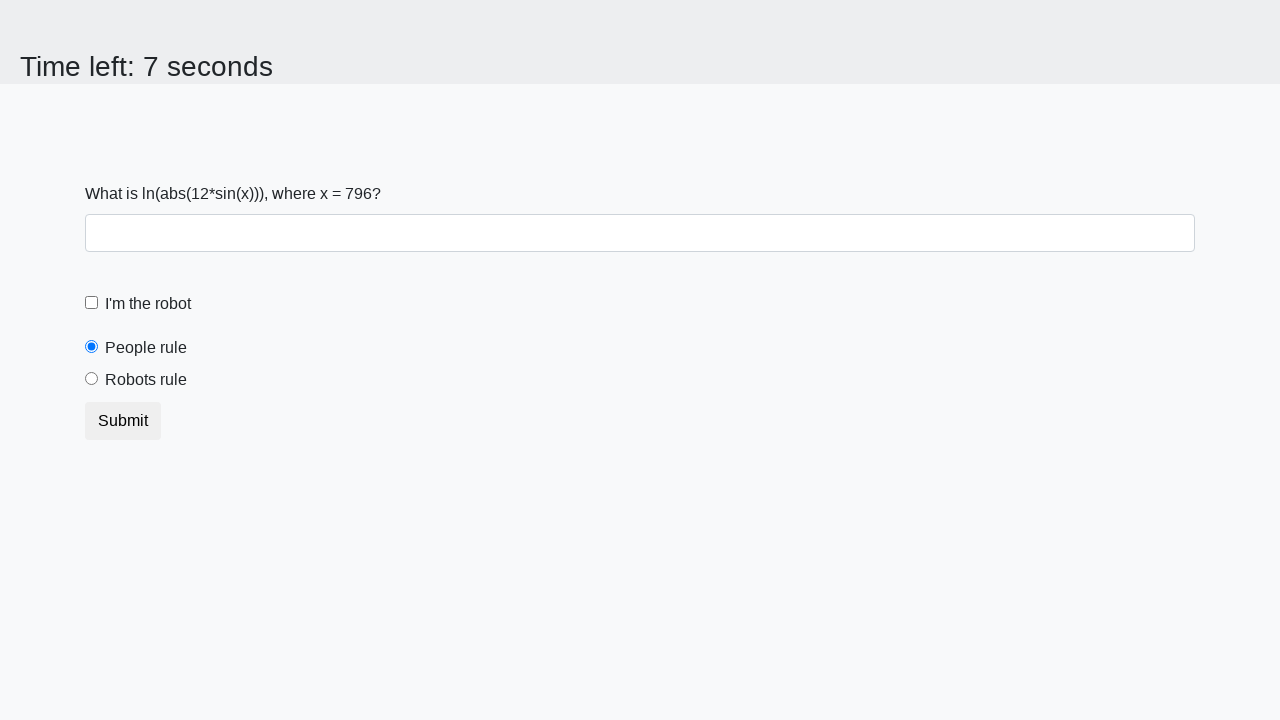

Retrieved the x value from the page element
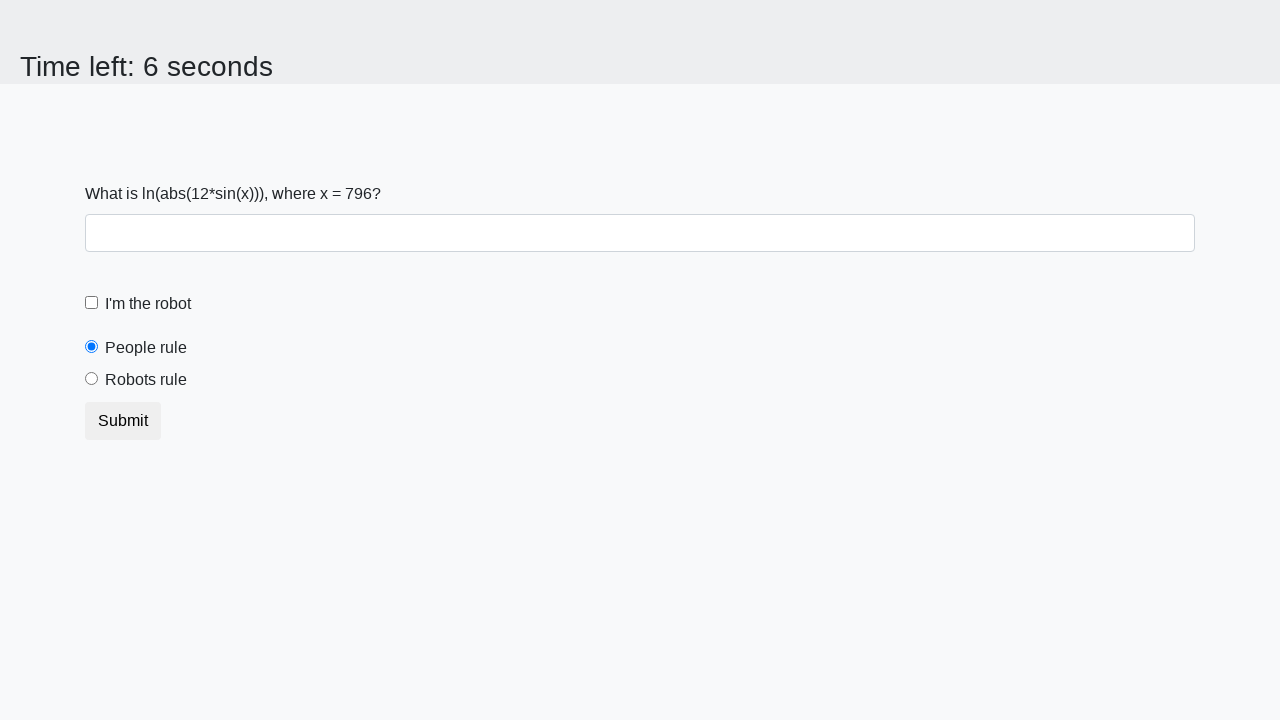

Calculated answer using formula: log(abs(12*sin(796))) = 2.4053022222319056
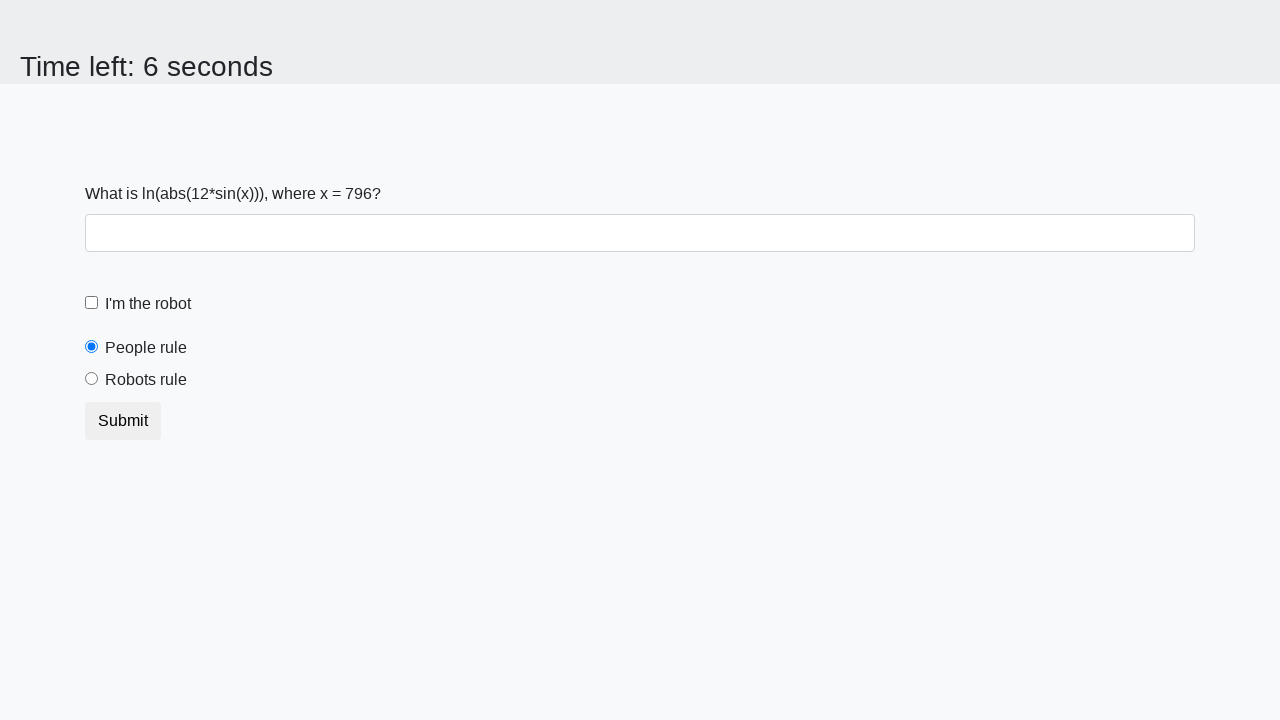

Filled answer field with calculated value: 2.4053022222319056 on #answer
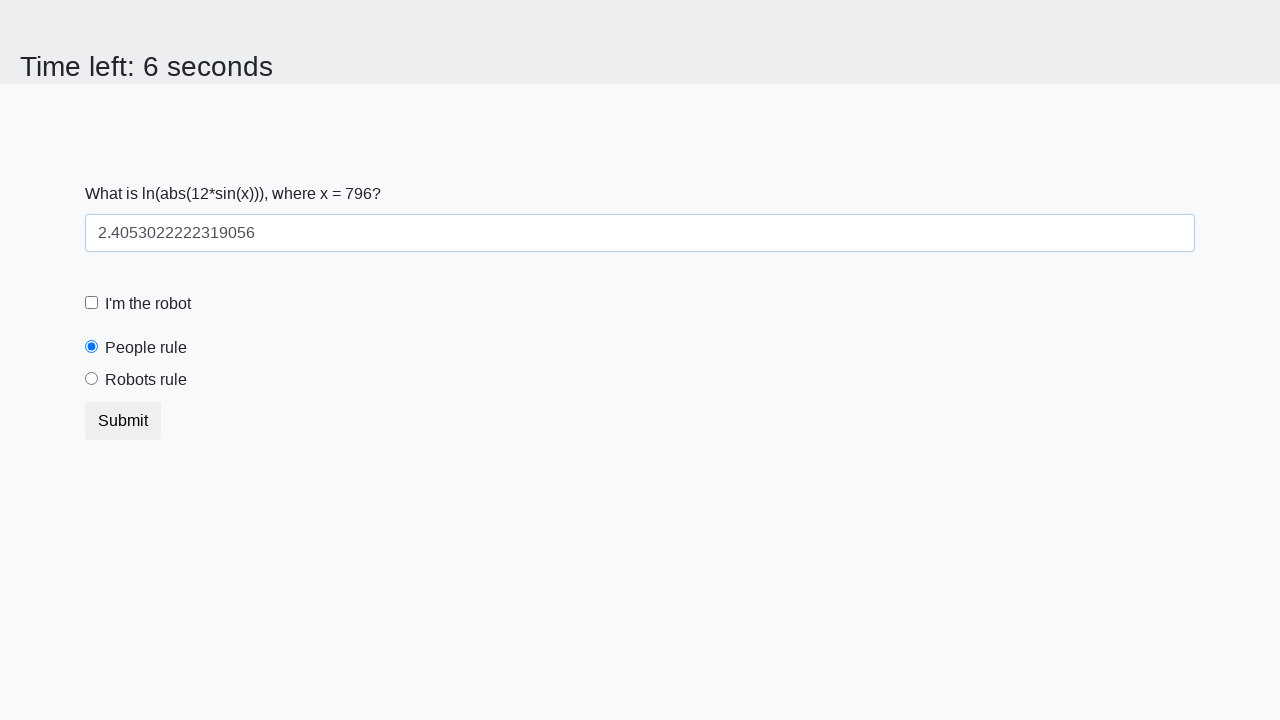

Clicked the robot checkbox at (92, 303) on #robotCheckbox
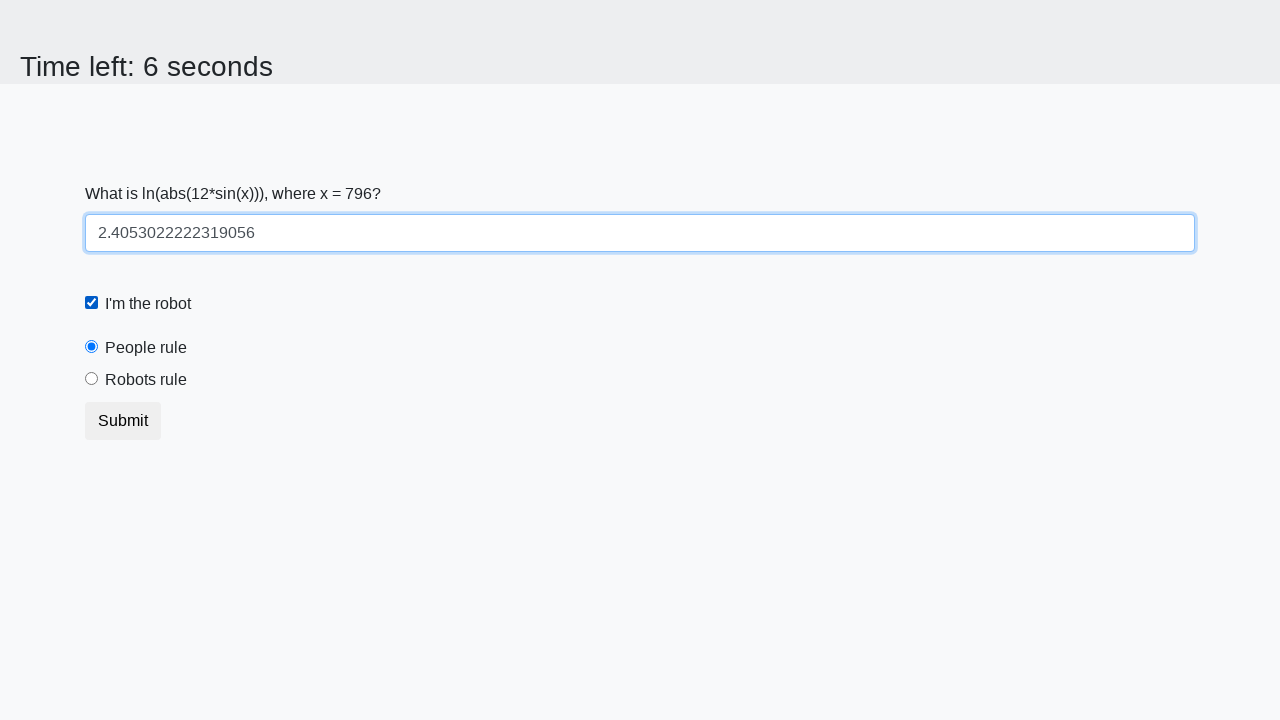

Clicked the robots rule radio button at (92, 379) on #robotsRule
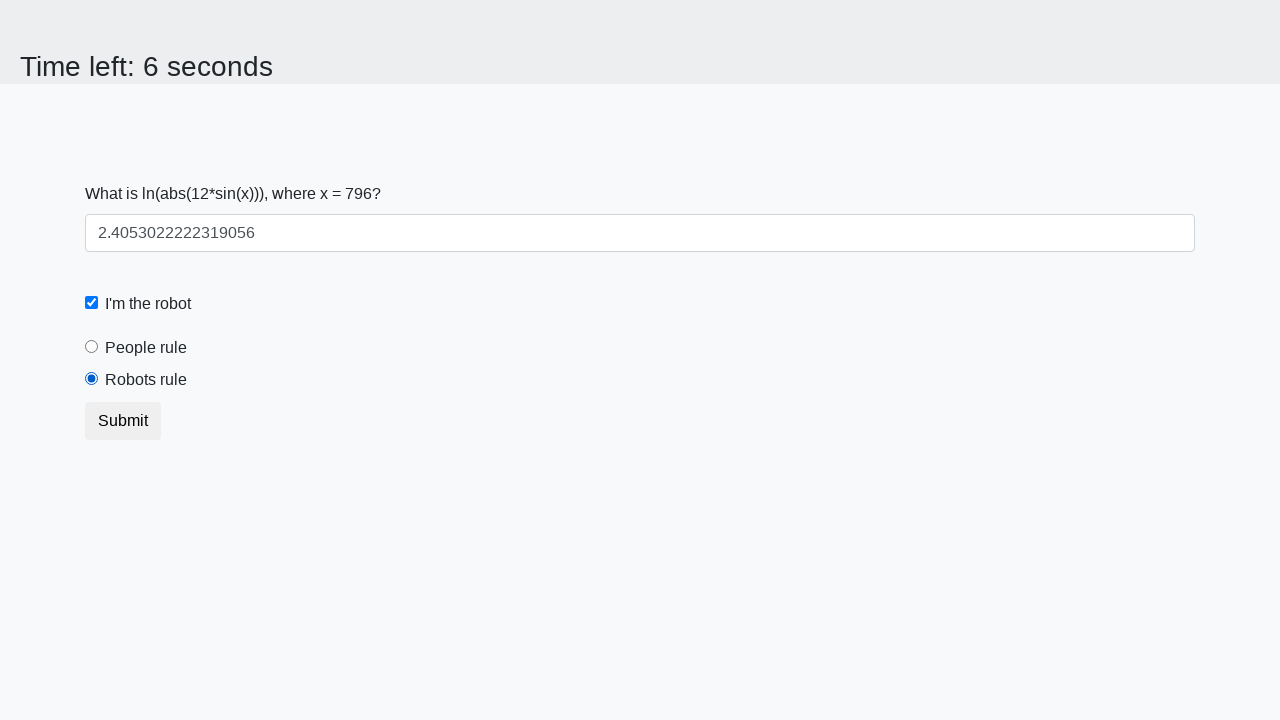

Clicked the submit button at (123, 421) on [type="submit"]
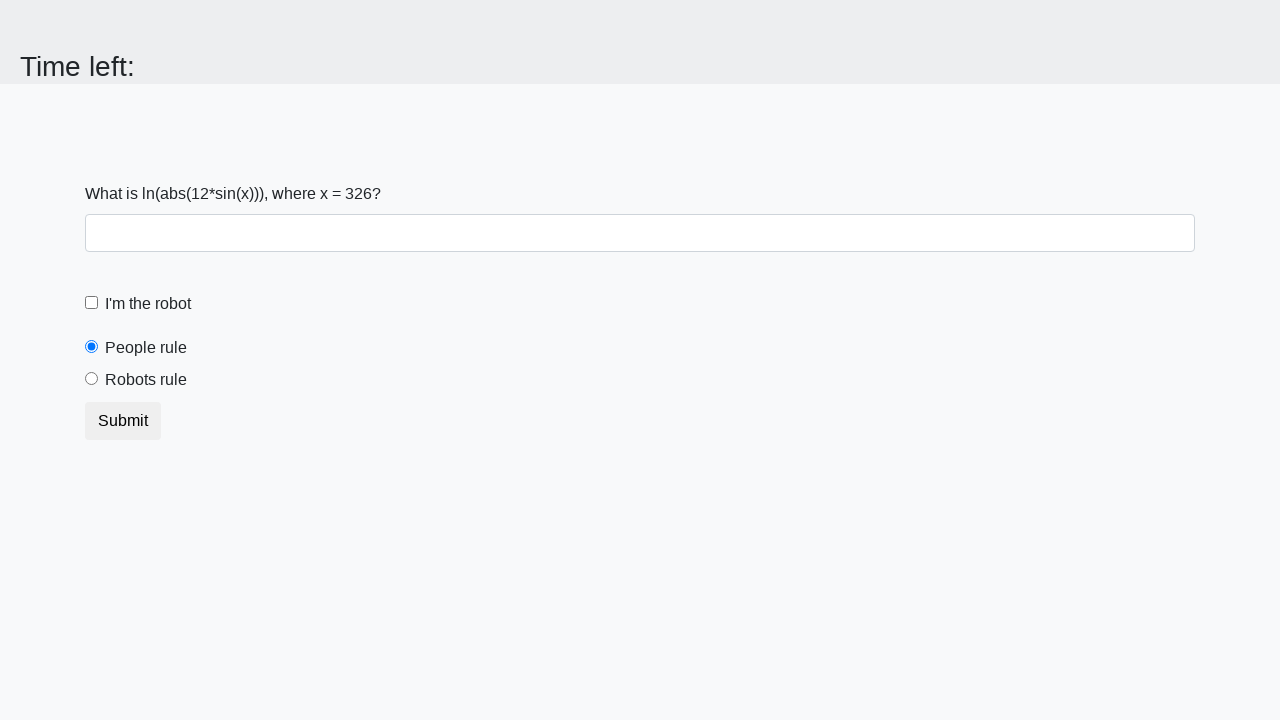

Waited 2 seconds for form submission to process
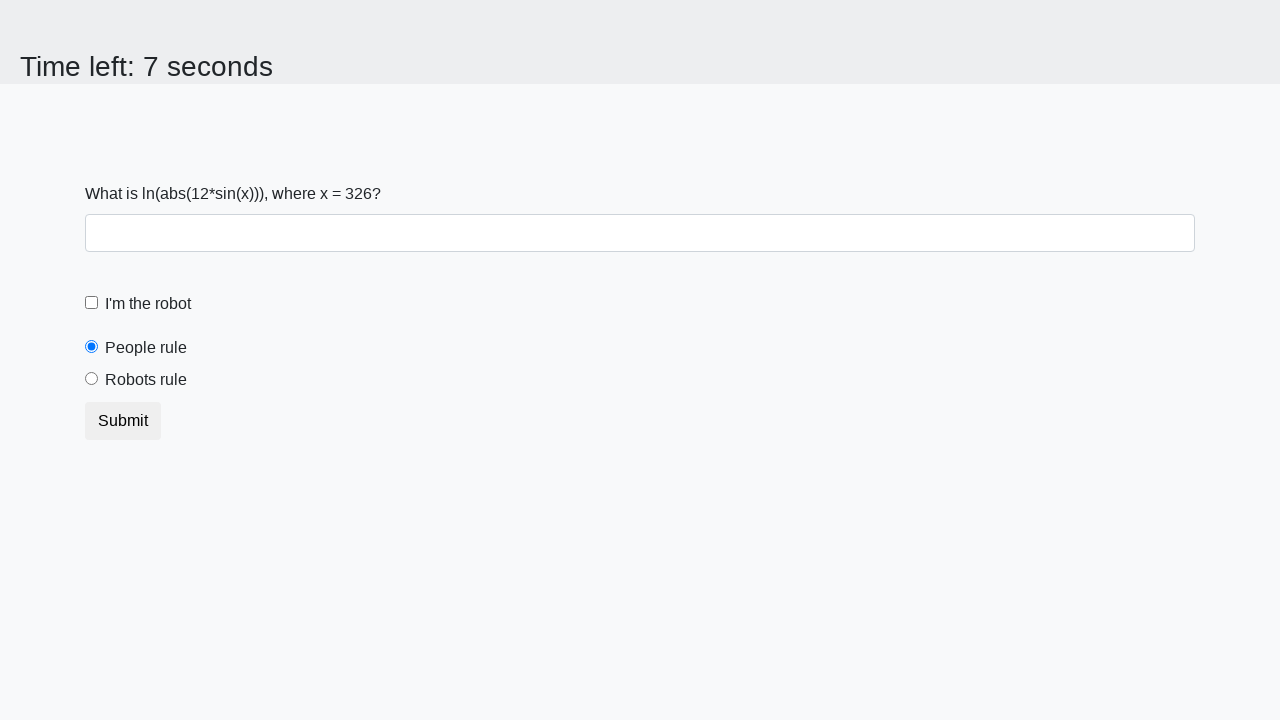

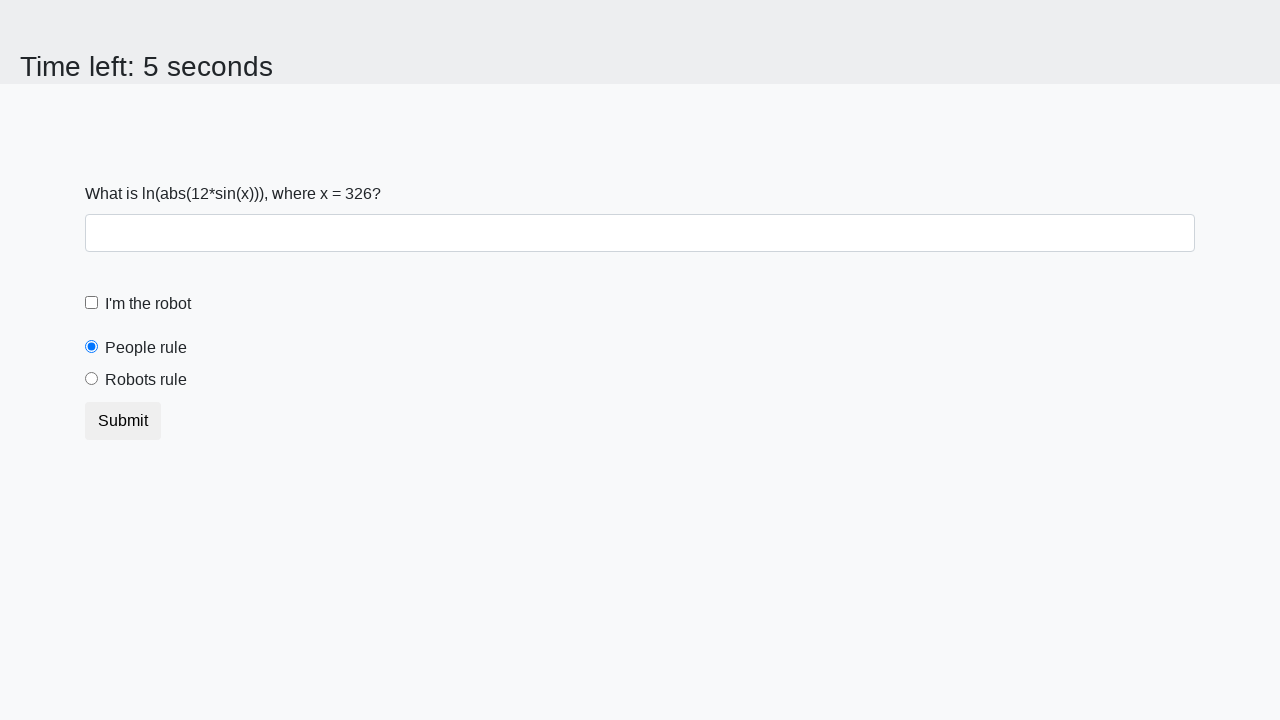